Tests alert handling functionality by triggering different alert buttons and interacting with the alert dialogs

Starting URL: https://demoqa.com/alerts

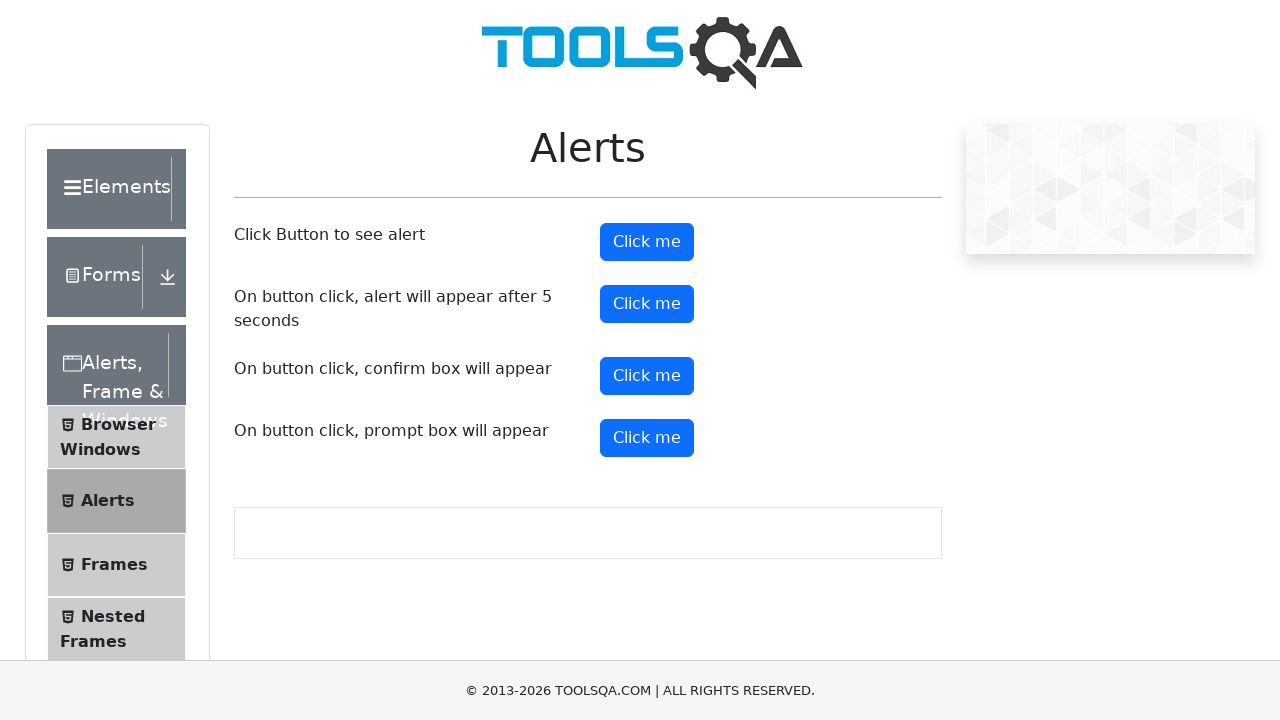

Clicked the alert button to trigger first alert at (647, 242) on #alertButton
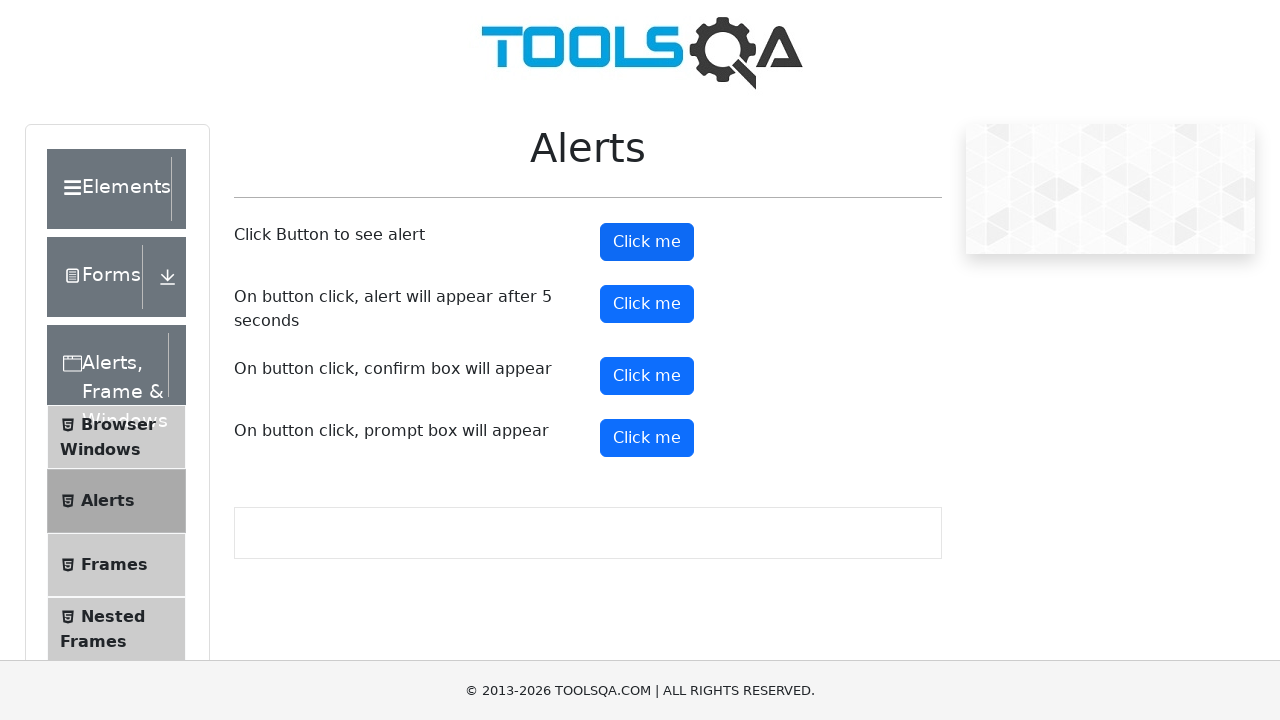

Set up dialog handler to dismiss alerts
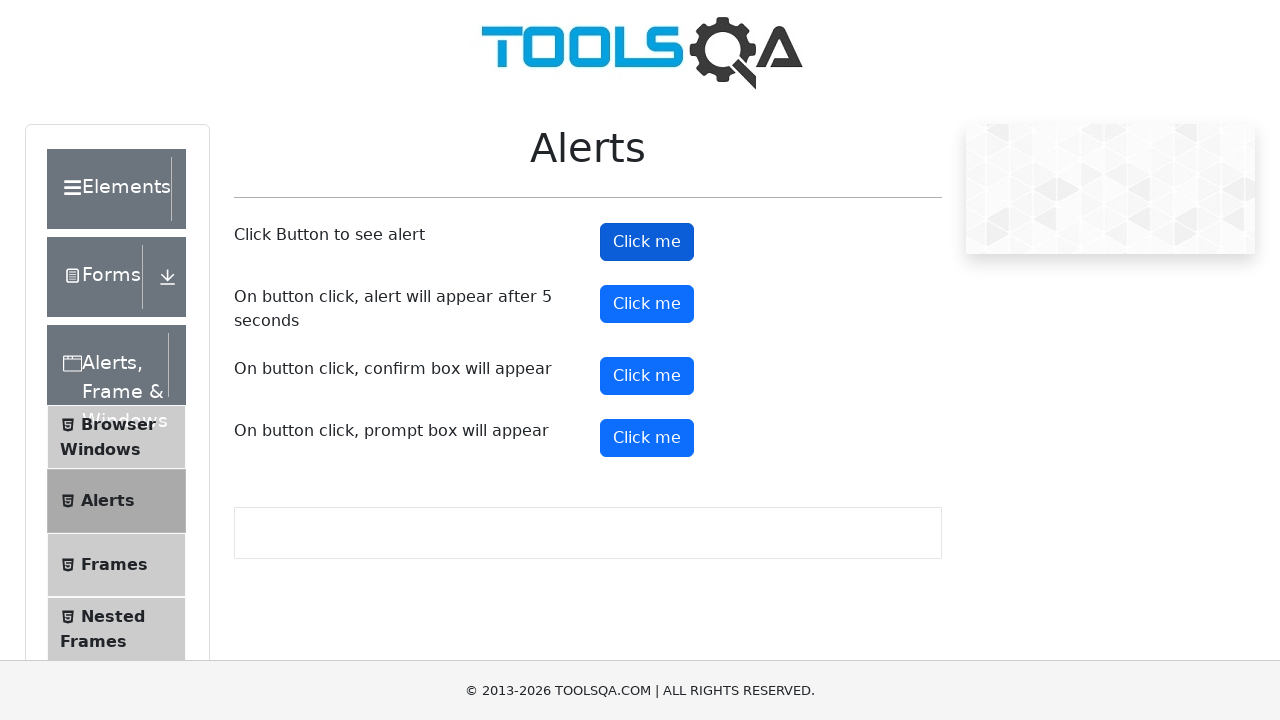

Clicked the prompt button to trigger prompt dialog at (647, 438) on #promtButton
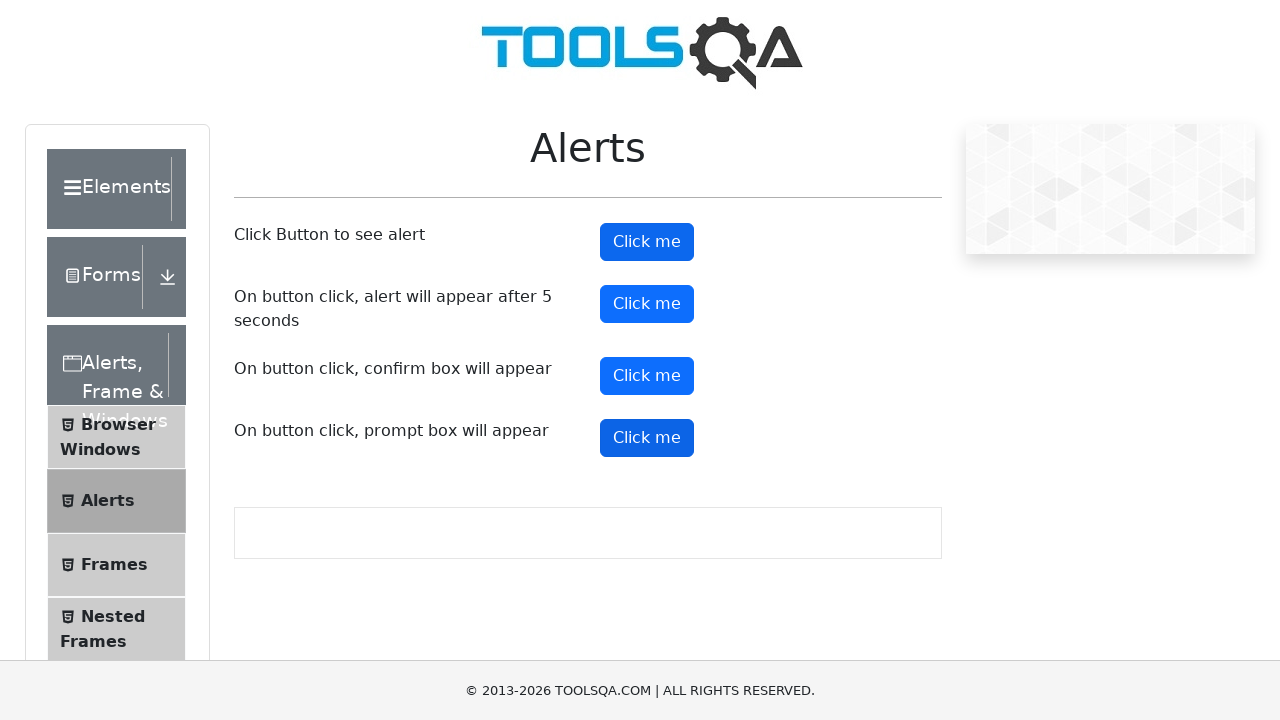

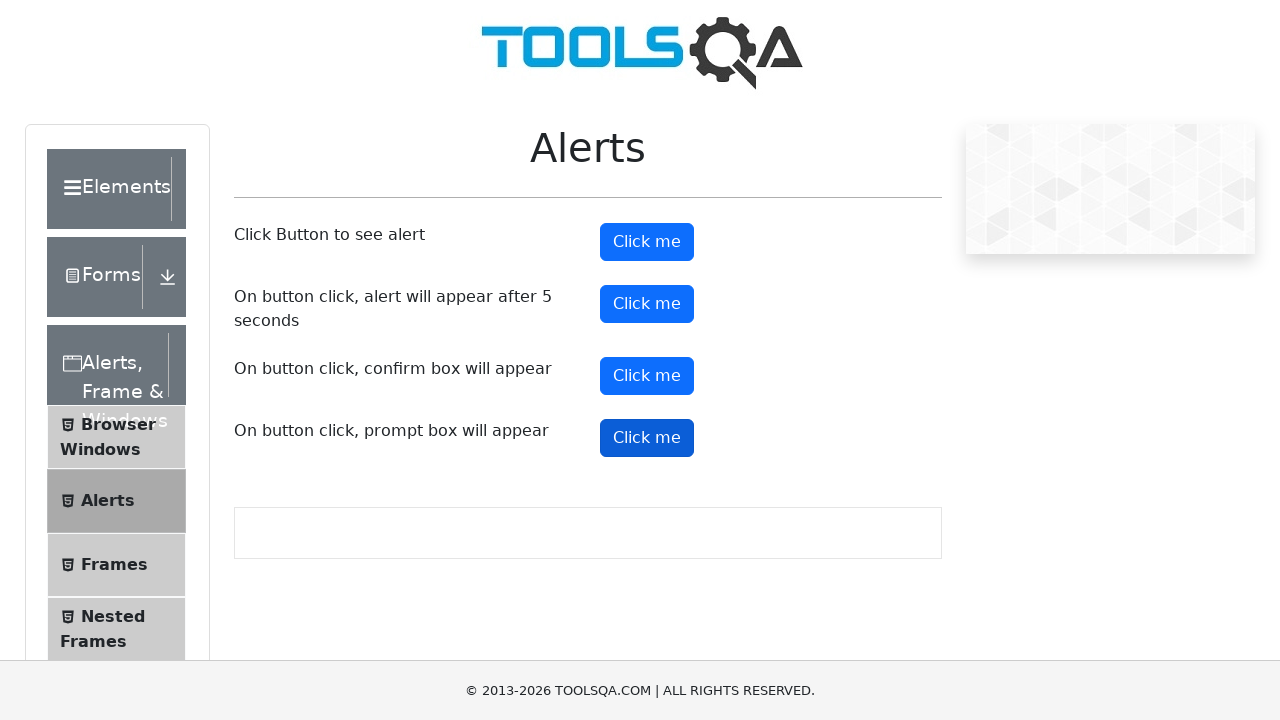